Validates that the page title matches the expected title "OrangeHRM"

Starting URL: https://opensource-demo.orangehrmlive.com/web/index.php/auth/login

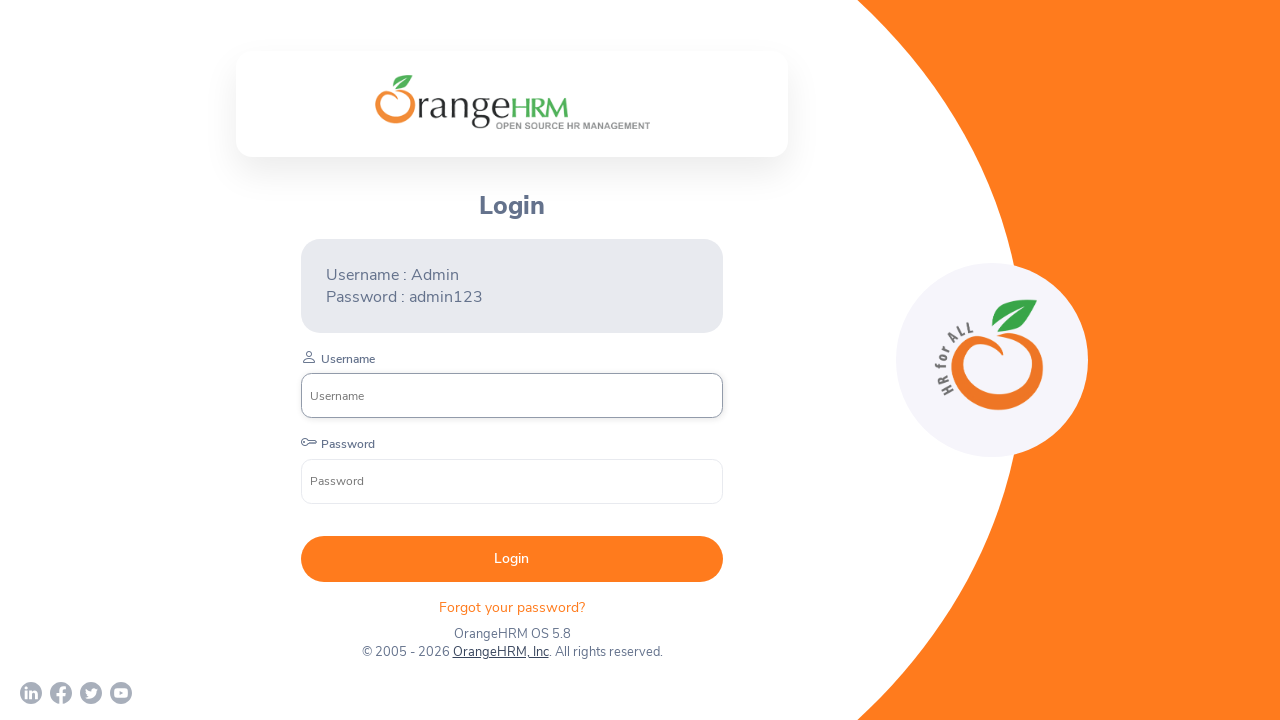

Navigated to OrangeHRM login page
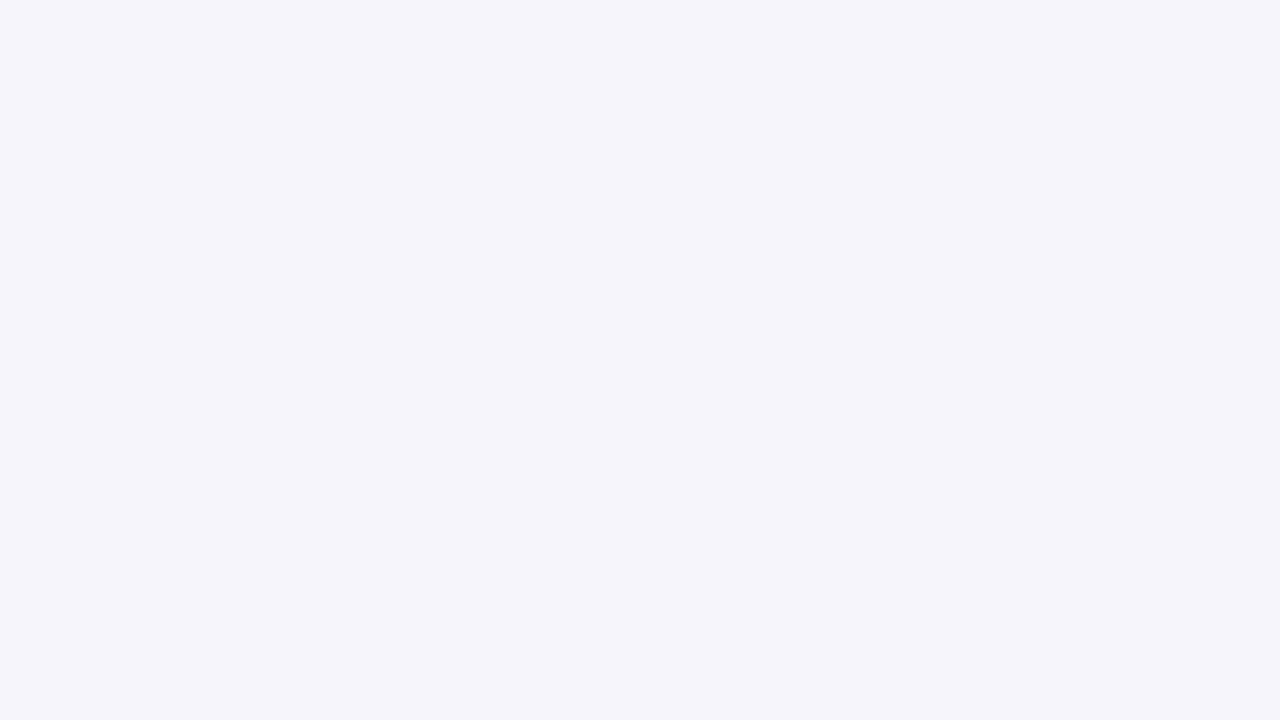

Retrieved page title
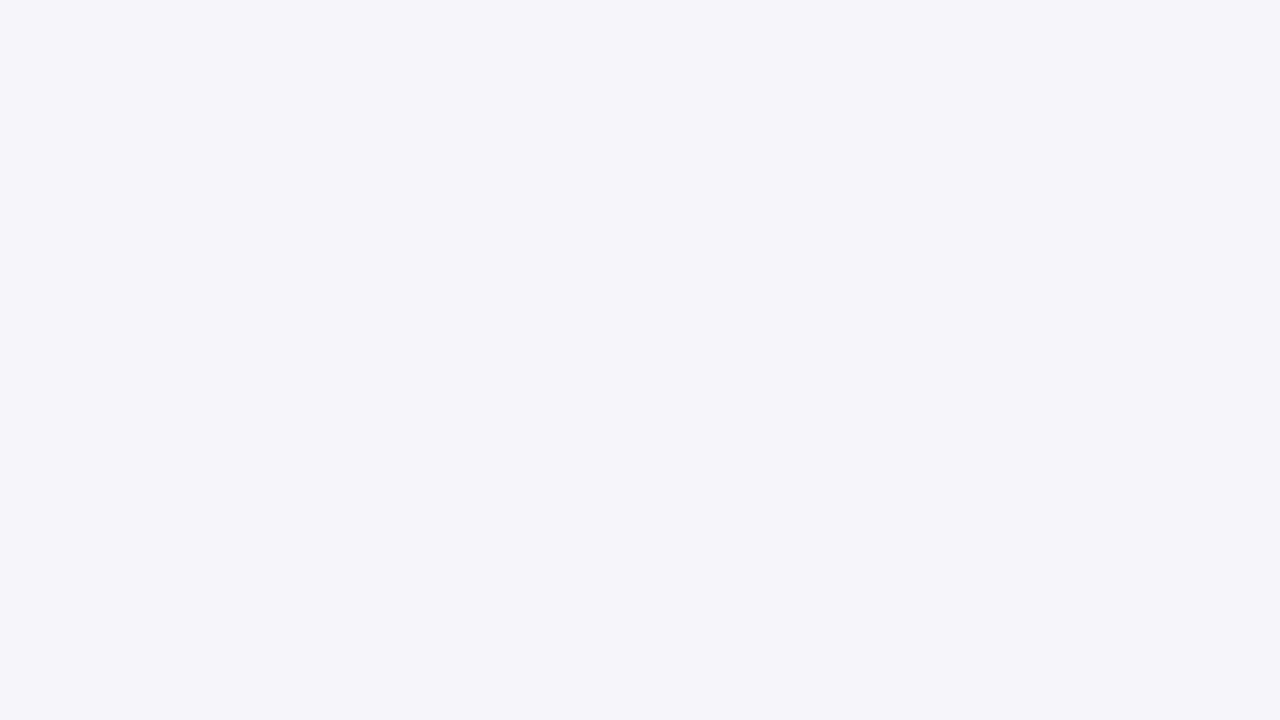

Verified page title matches 'OrangeHRM'
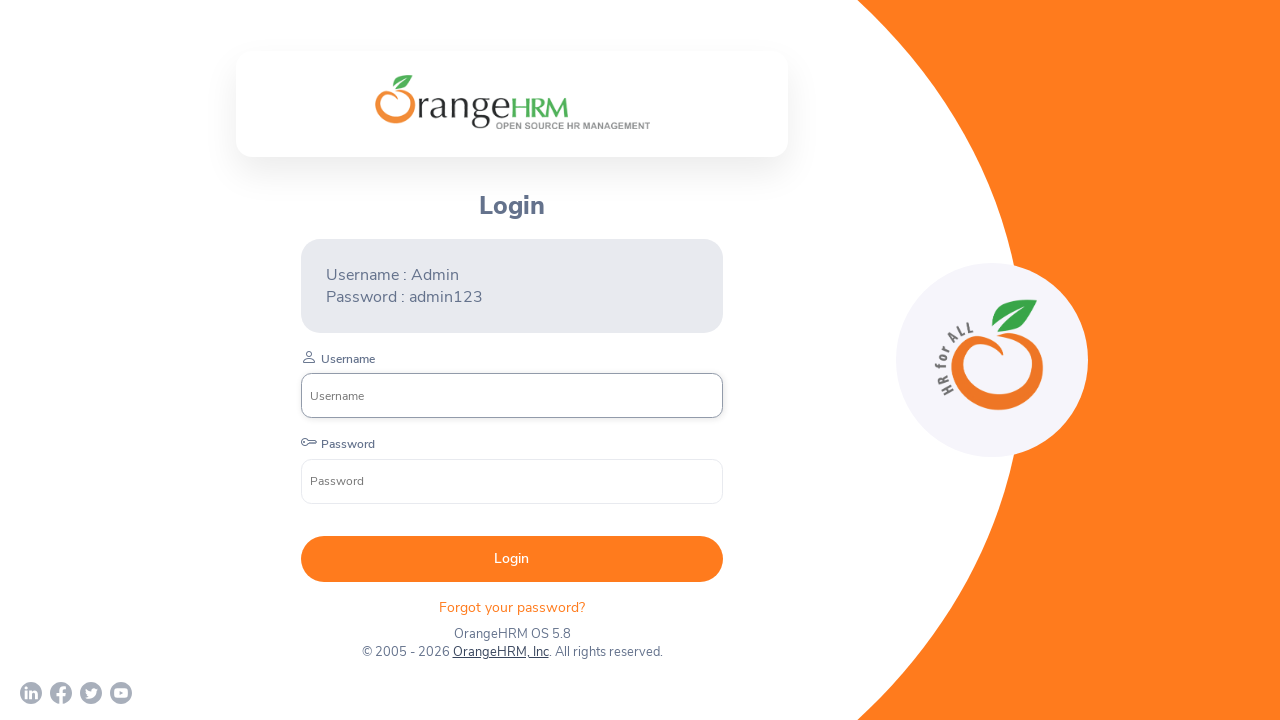

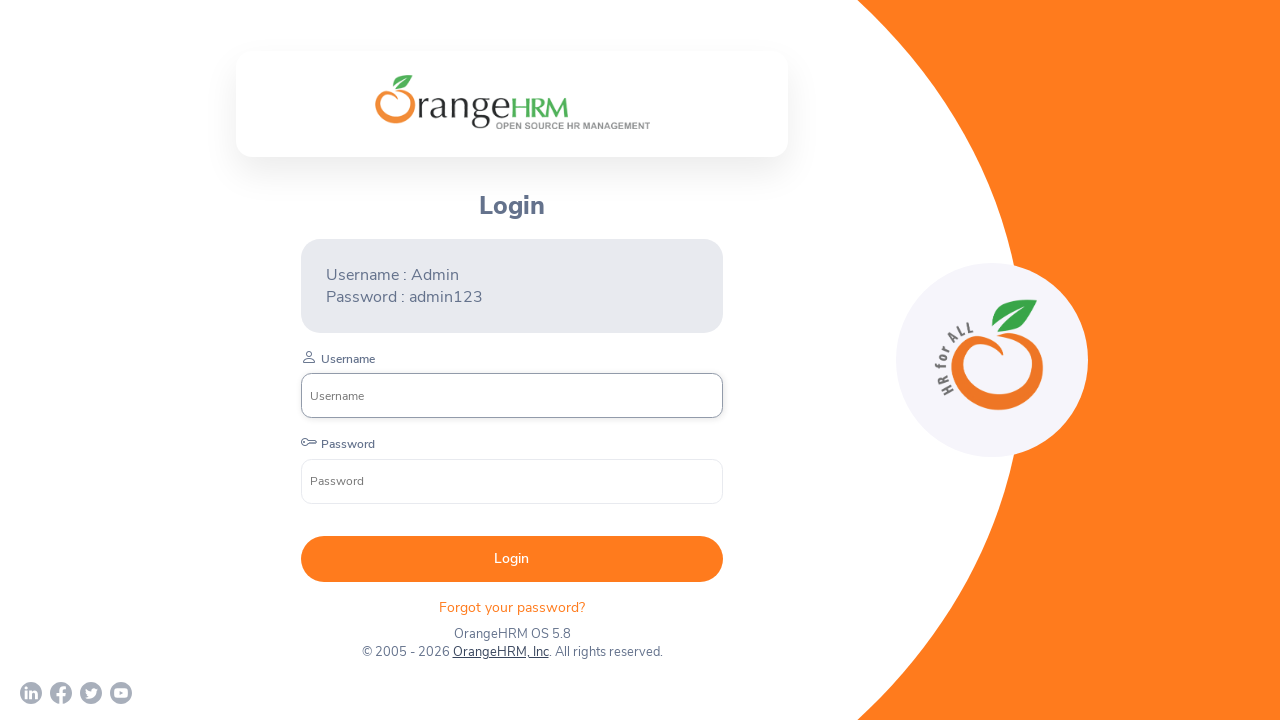